Tests jQuery UI menu navigation by clicking through menu items and verifying the resulting page content

Starting URL: http://the-internet.herokuapp.com/jqueryui

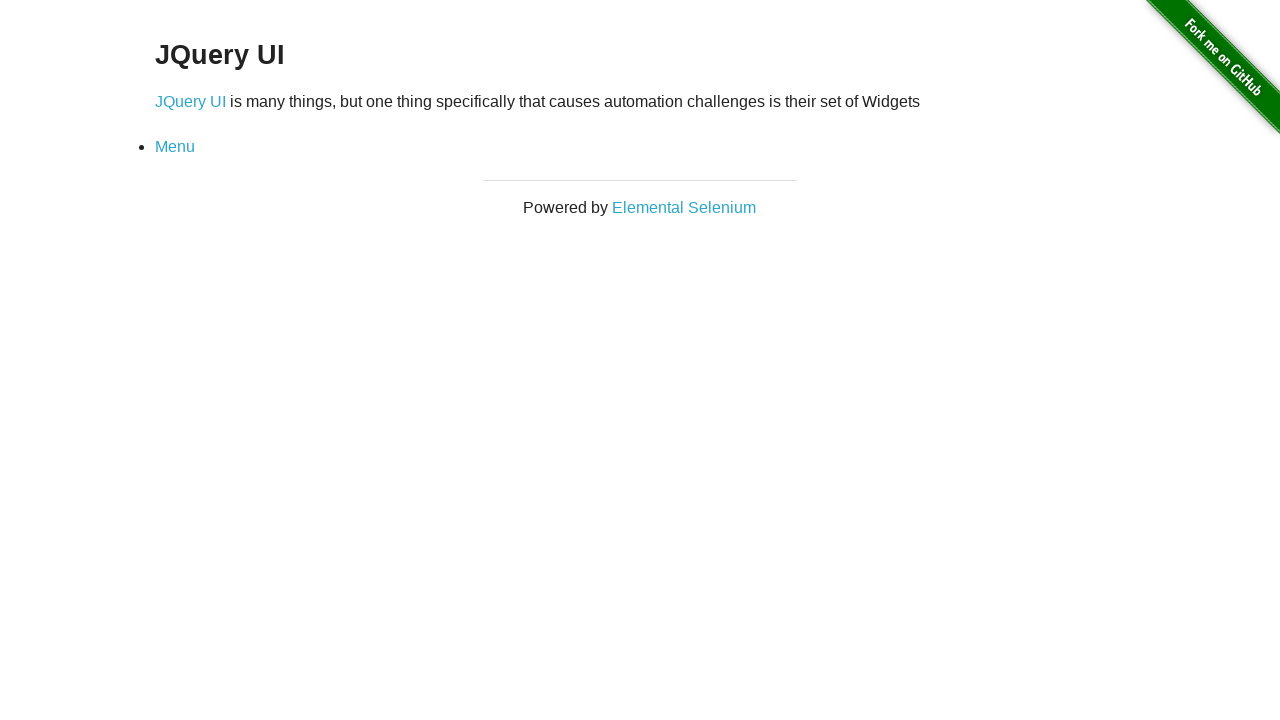

Clicked on Menu link in jQuery UI navigation at (175, 147) on a:has-text('Menu')
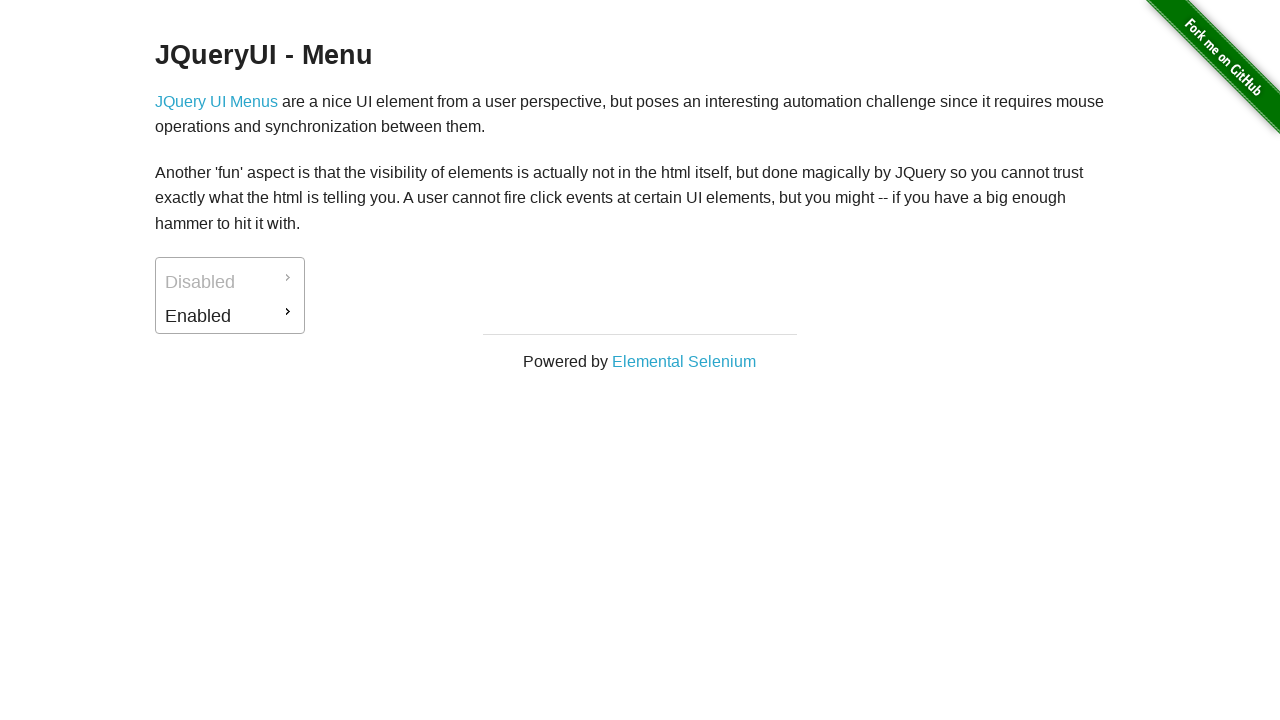

Clicked on first menu item at (230, 316) on #ui-id-2
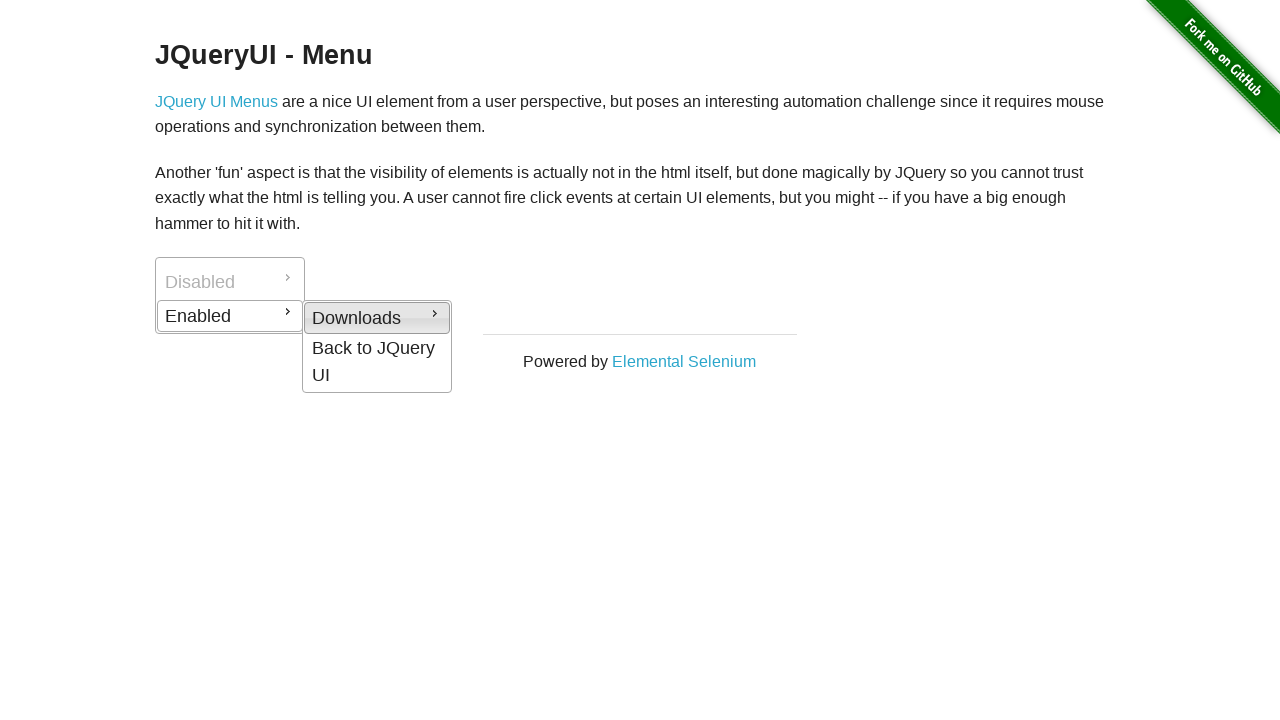

Clicked on submenu item at (377, 362) on #ui-id-5
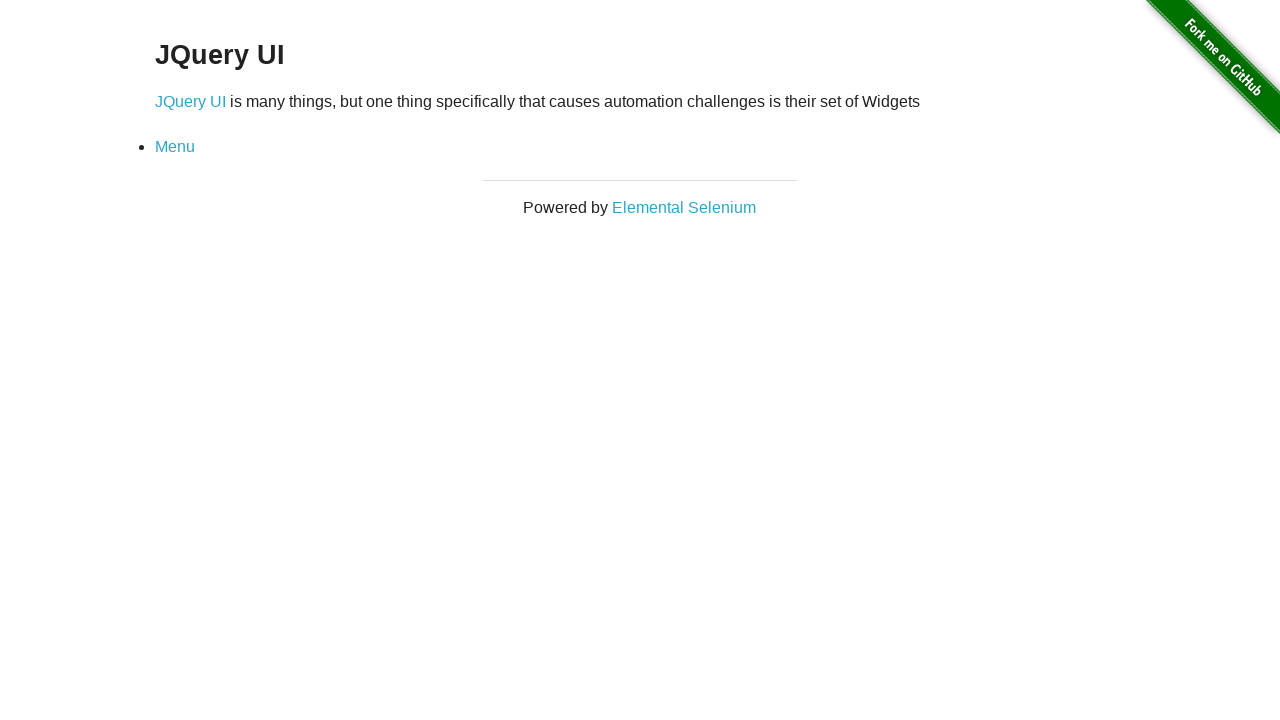

Content paragraph loaded and verified on page
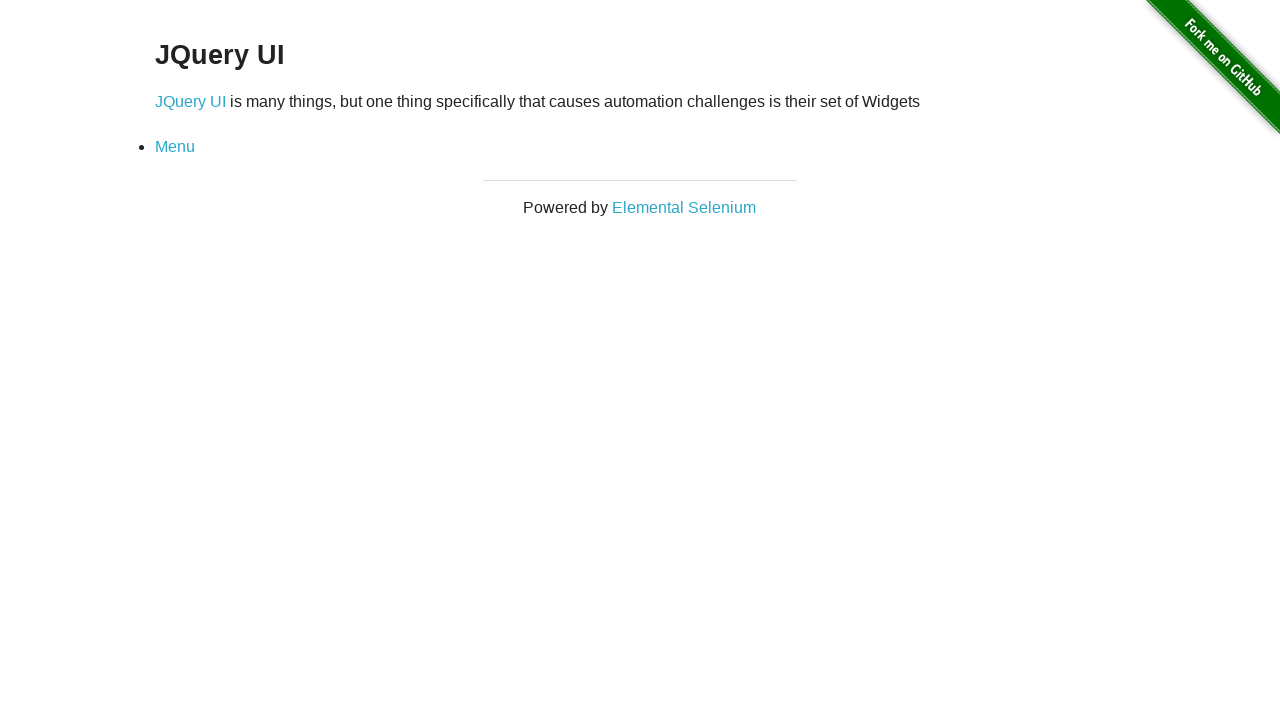

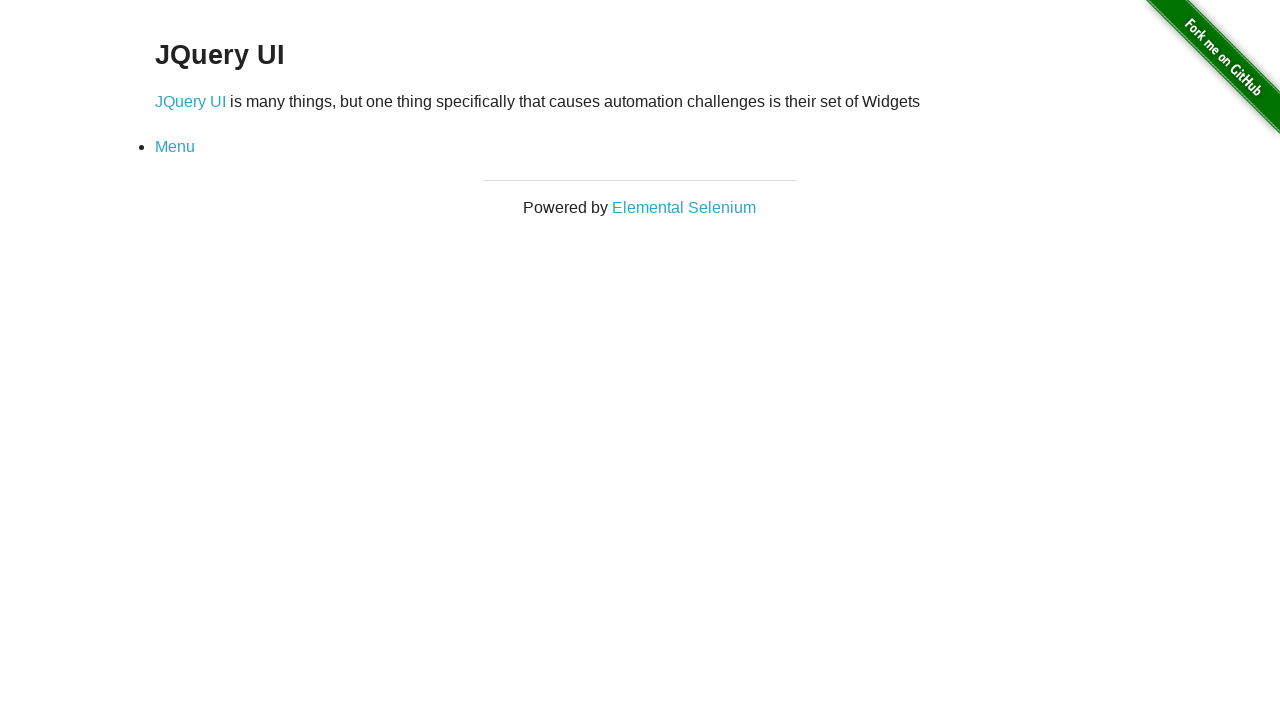